Tests that the Clear completed button is hidden when there are no completed items

Starting URL: https://demo.playwright.dev/todomvc

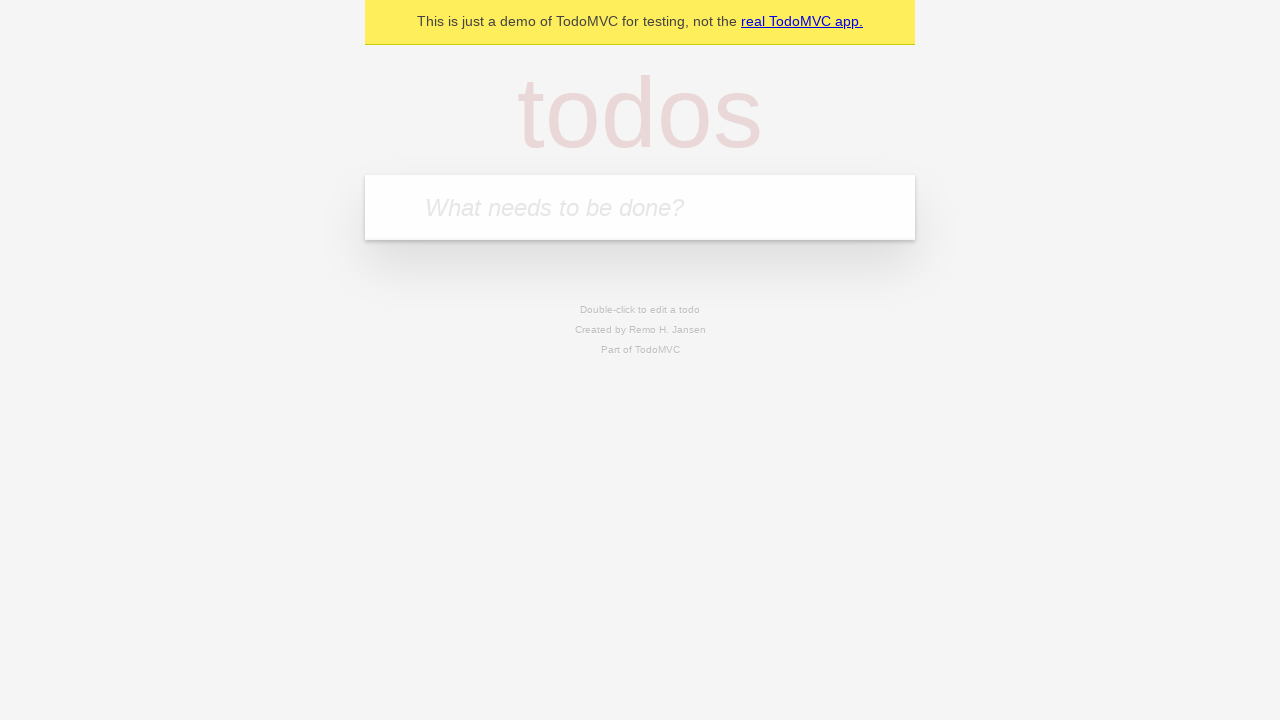

Filled todo input with 'buy some cheese' on internal:attr=[placeholder="What needs to be done?"i]
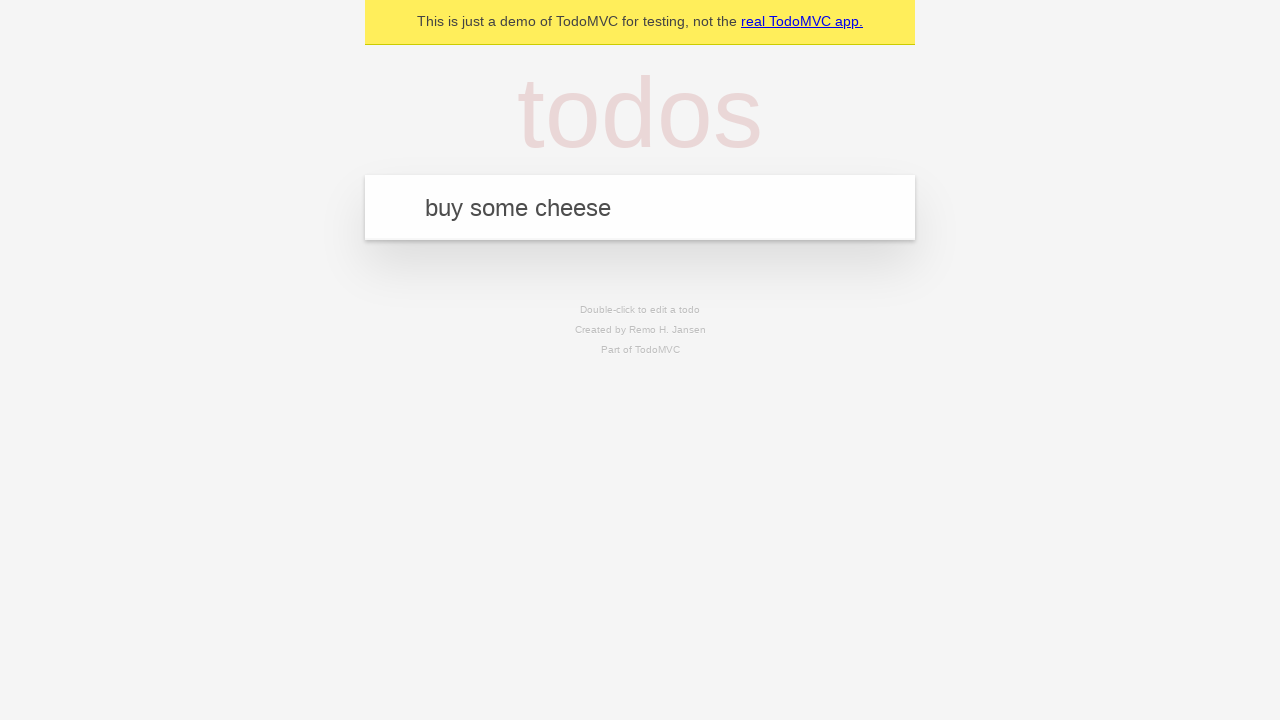

Pressed Enter to create todo 'buy some cheese' on internal:attr=[placeholder="What needs to be done?"i]
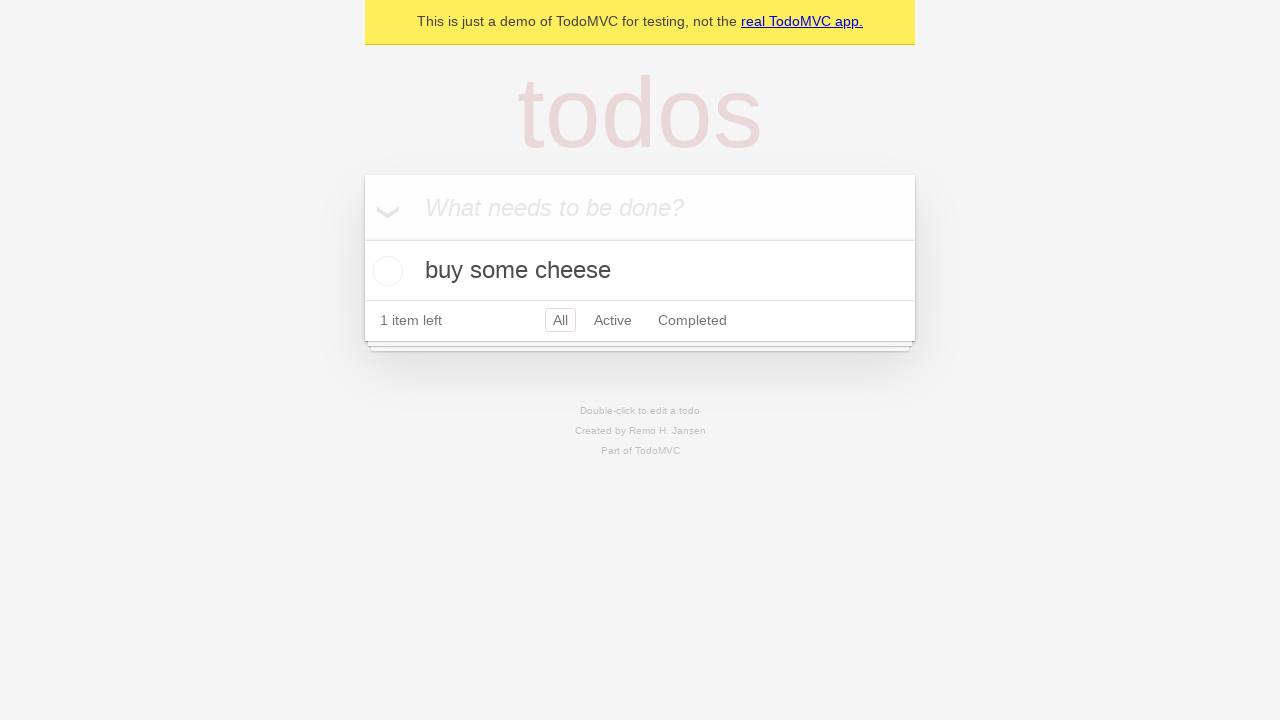

Filled todo input with 'feed the cat' on internal:attr=[placeholder="What needs to be done?"i]
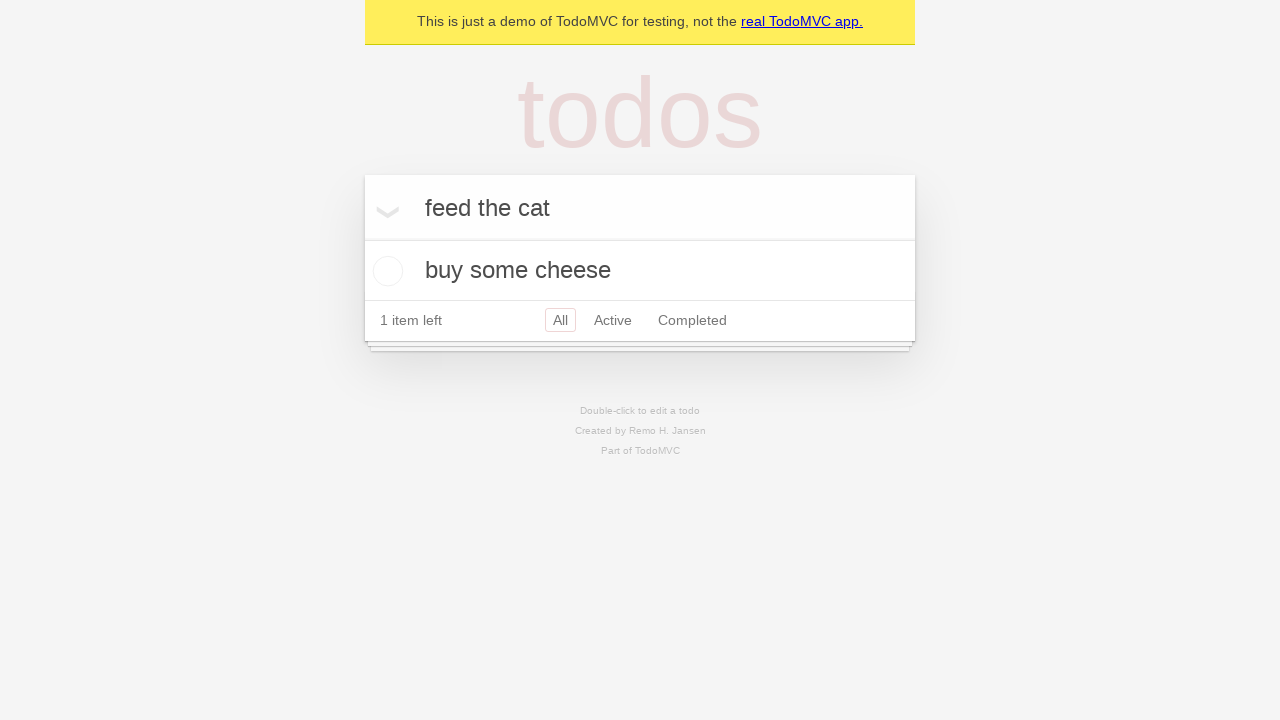

Pressed Enter to create todo 'feed the cat' on internal:attr=[placeholder="What needs to be done?"i]
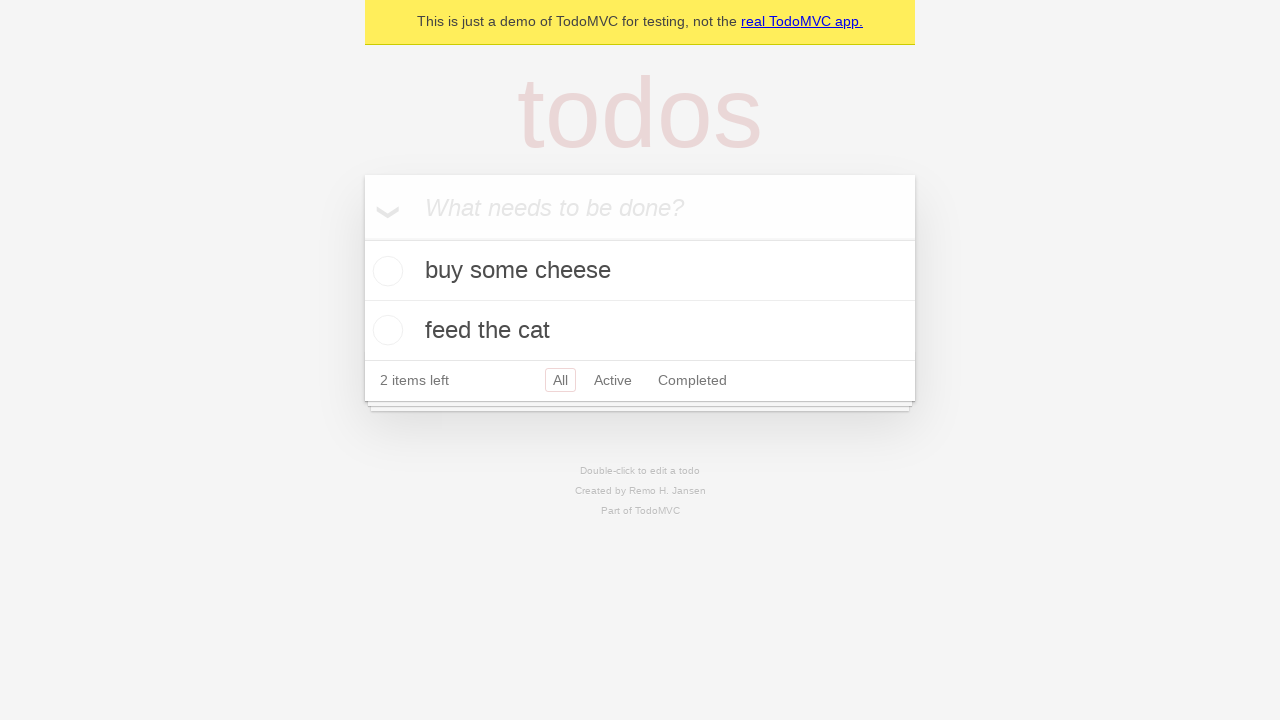

Filled todo input with 'book a doctors appointment' on internal:attr=[placeholder="What needs to be done?"i]
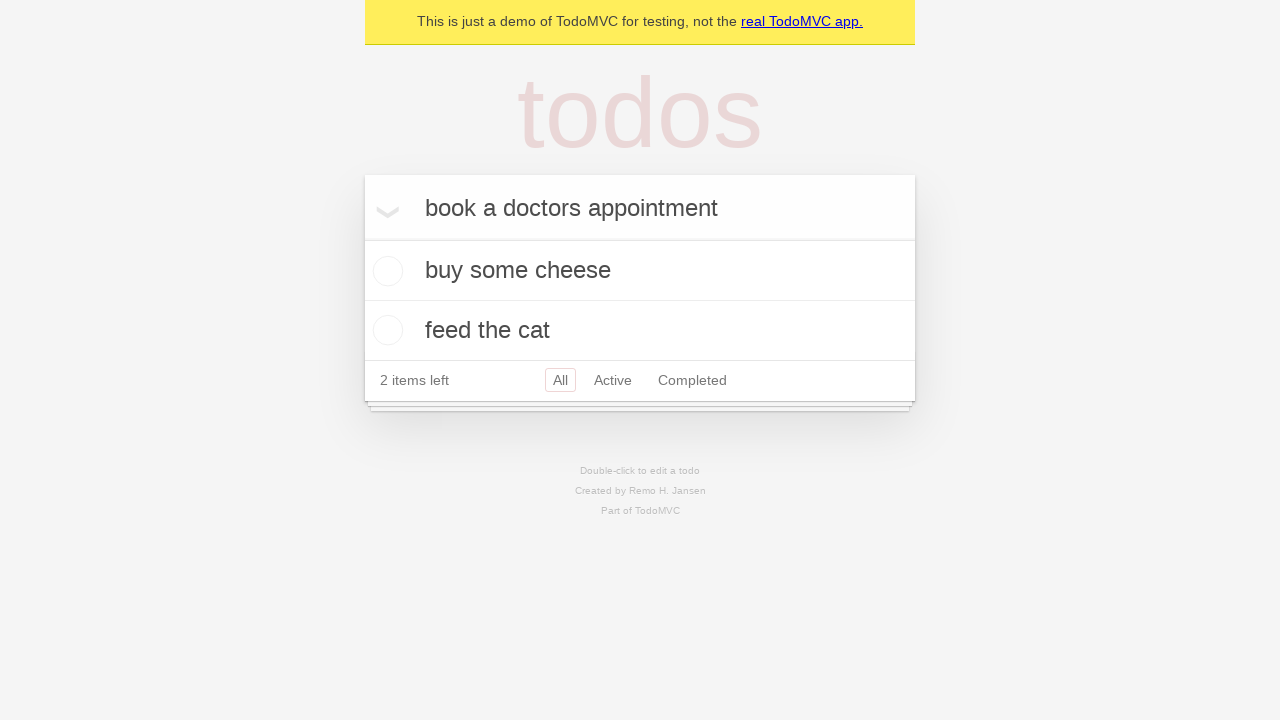

Pressed Enter to create todo 'book a doctors appointment' on internal:attr=[placeholder="What needs to be done?"i]
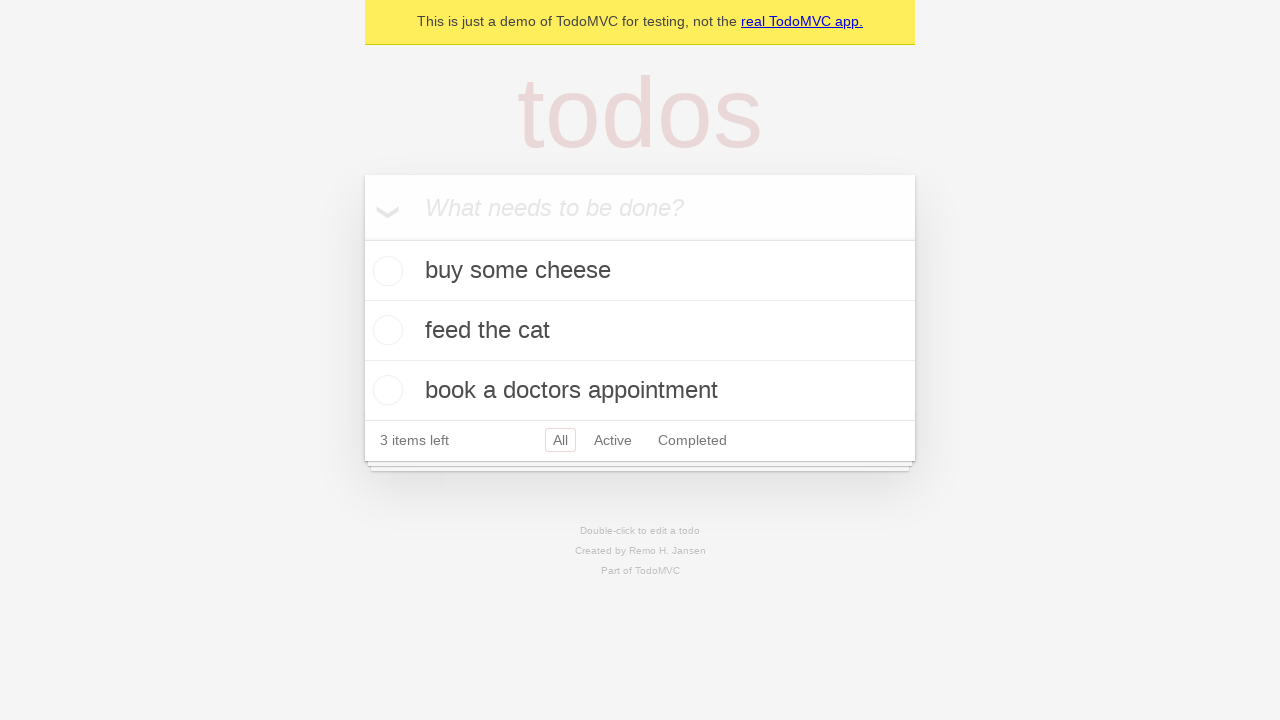

Waited for all 3 todos to be created
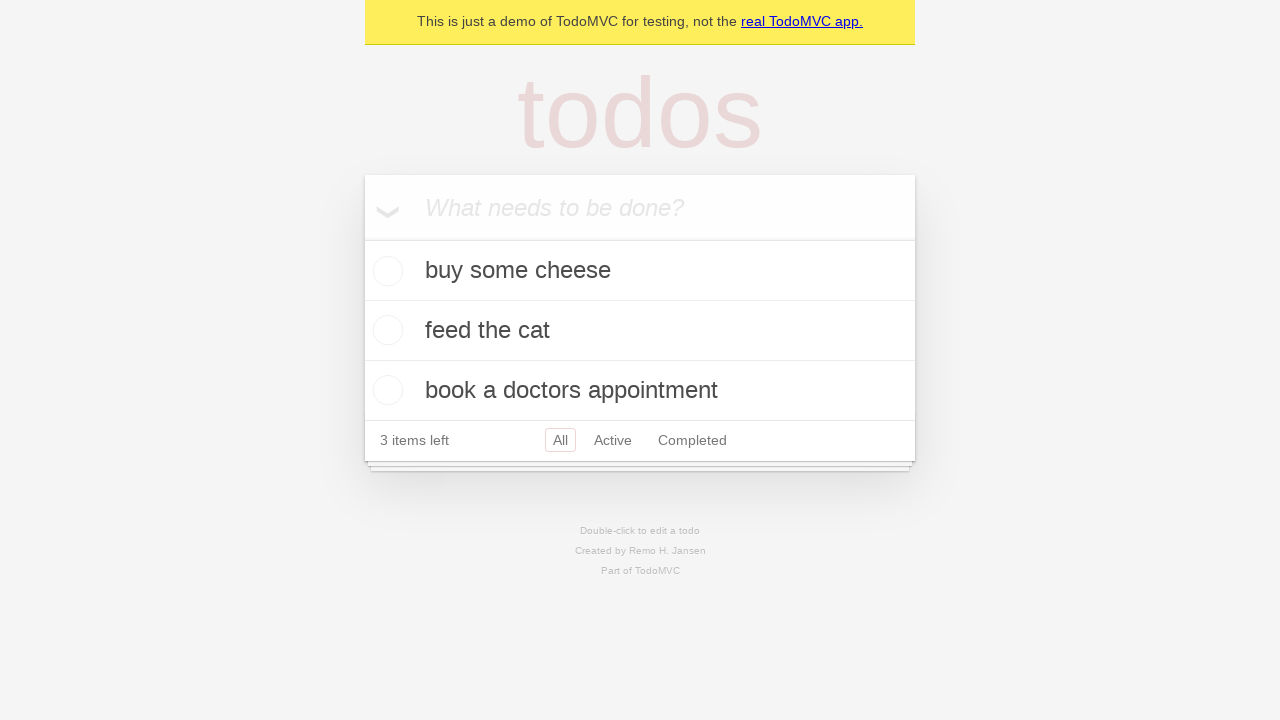

Checked the first todo item as completed at (385, 271) on .todo-list li .toggle >> nth=0
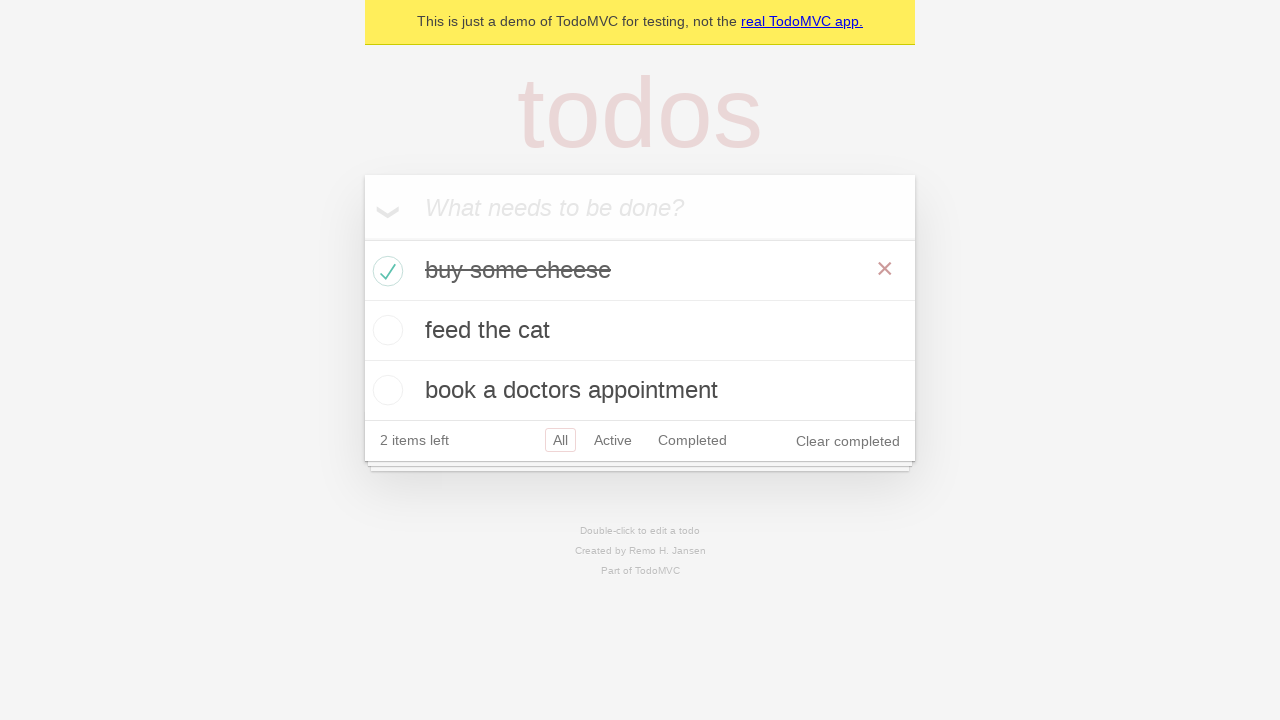

Clicked the 'Clear completed' button to remove completed todo at (848, 441) on internal:role=button[name="Clear completed"i]
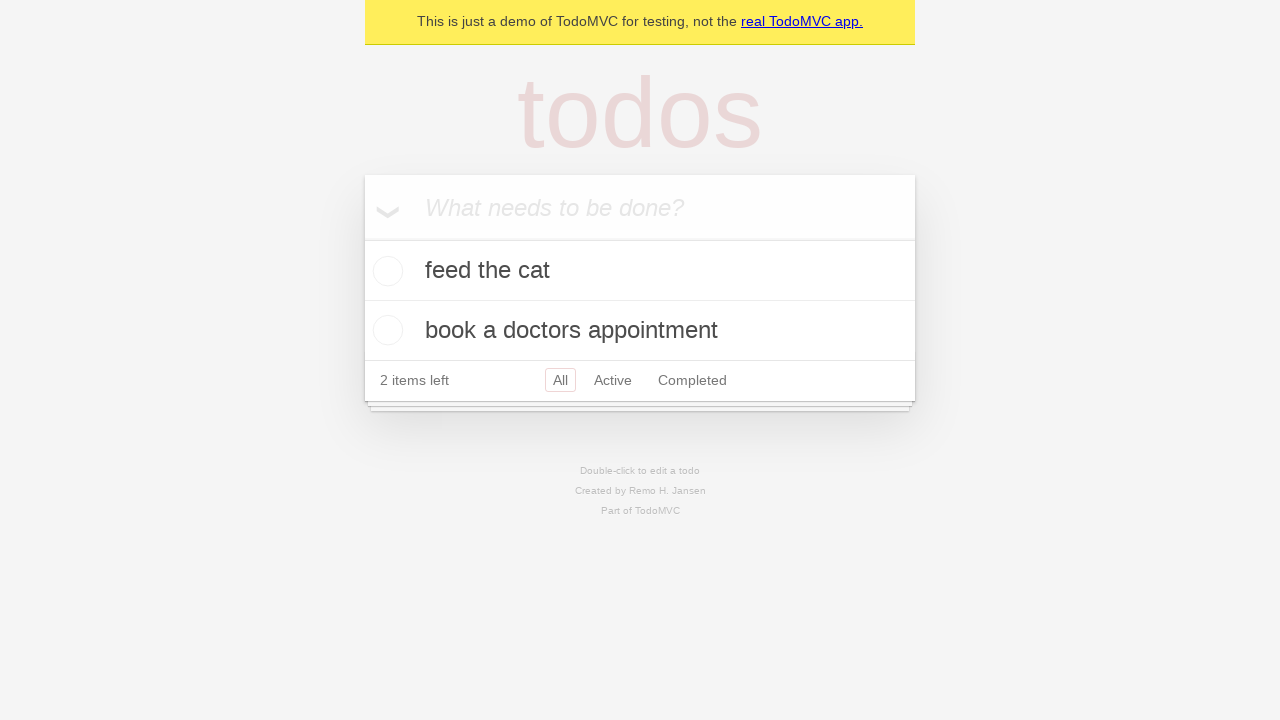

Verified that 'Clear completed' button is hidden when no completed items remain
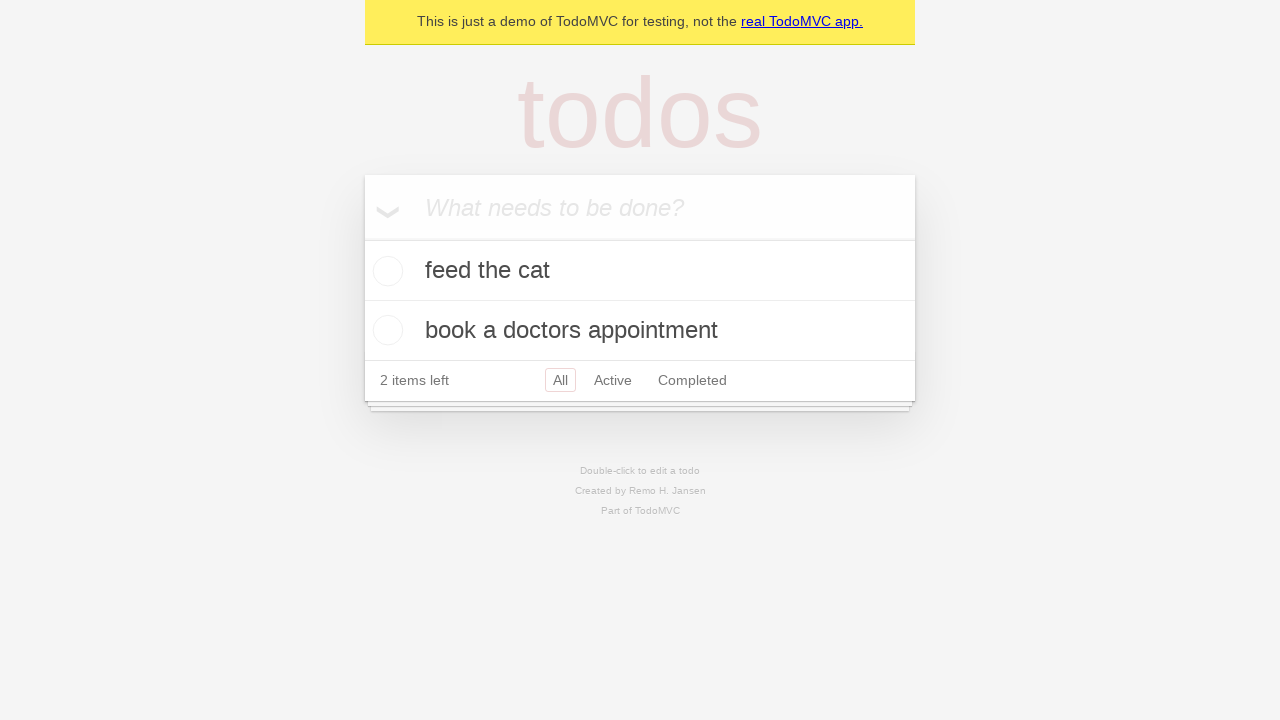

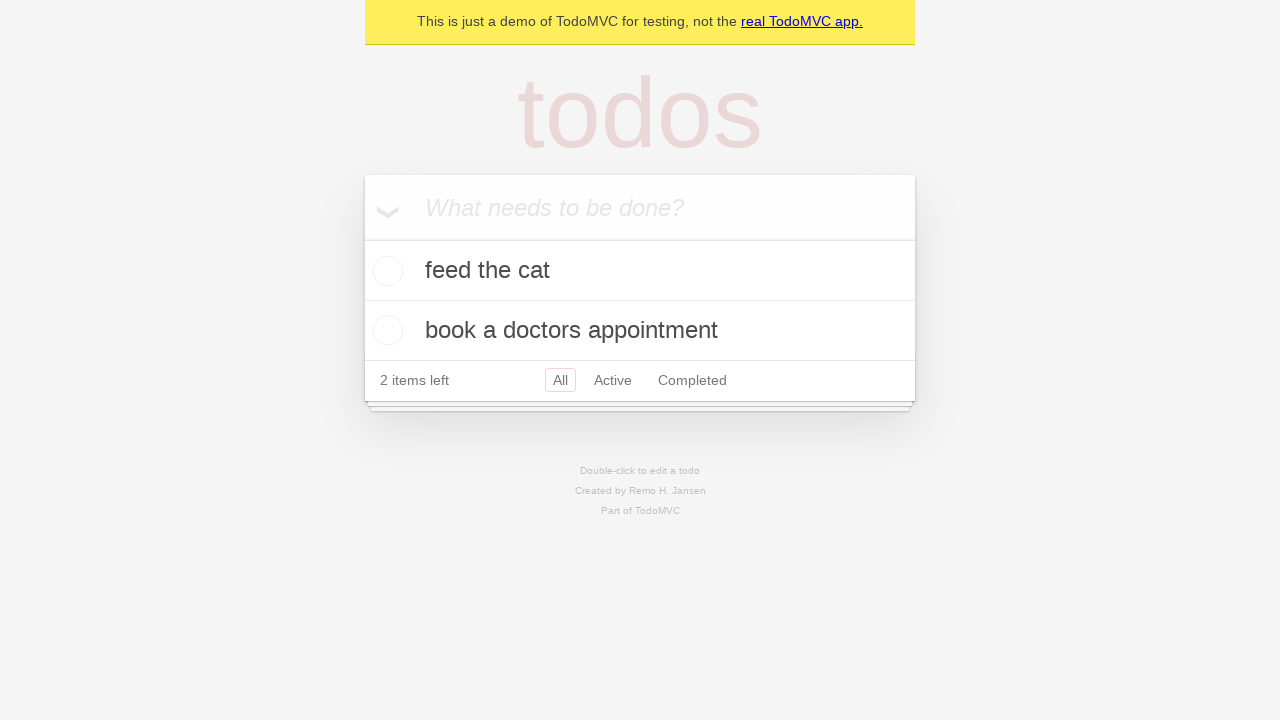